Navigates to a buttons demo page and clicks a button using JavaScript execution

Starting URL: https://demoqa.com/buttons

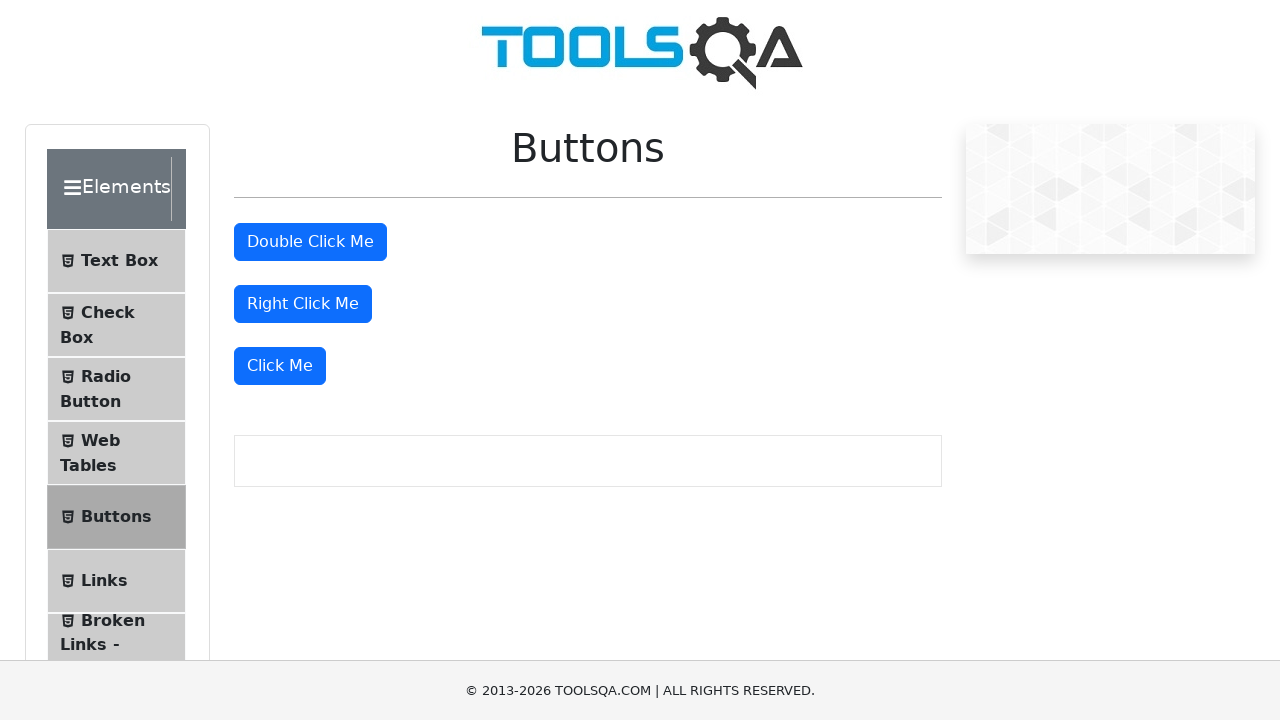

Navigated to buttons demo page
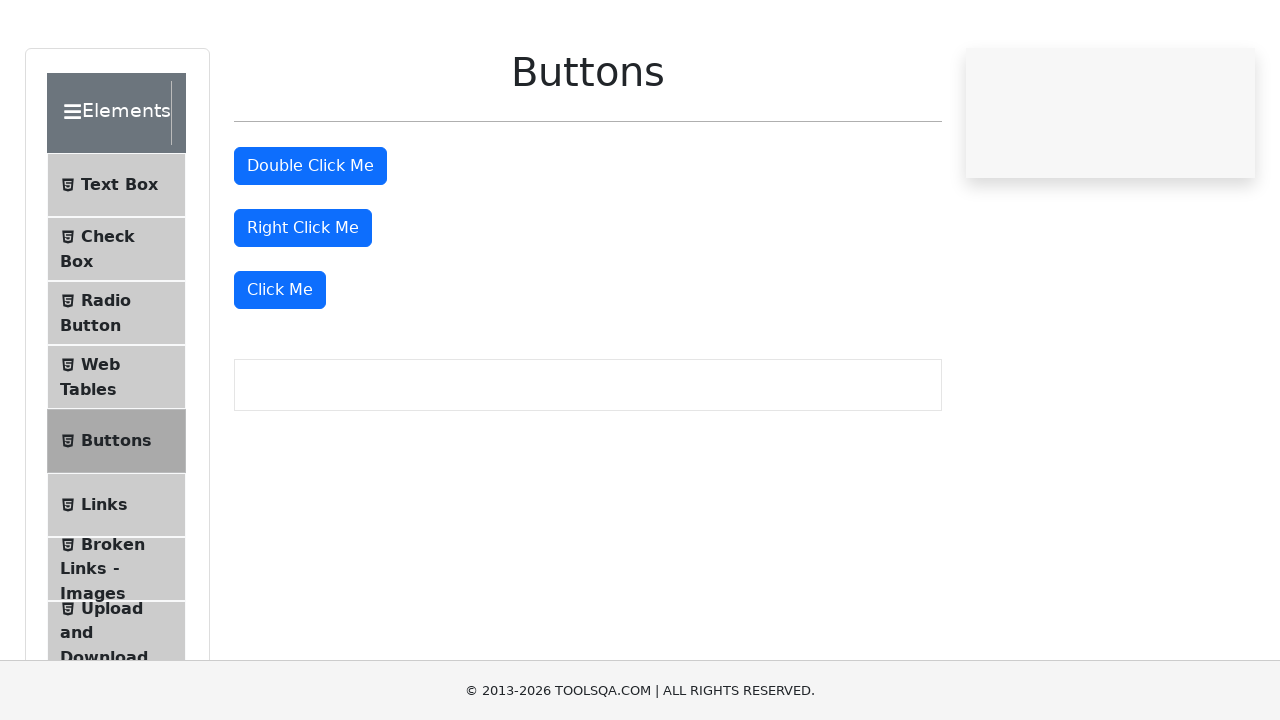

Clicked 'Click Me' button using JavaScript execution at (310, 242) on button:has-text('Click Me')
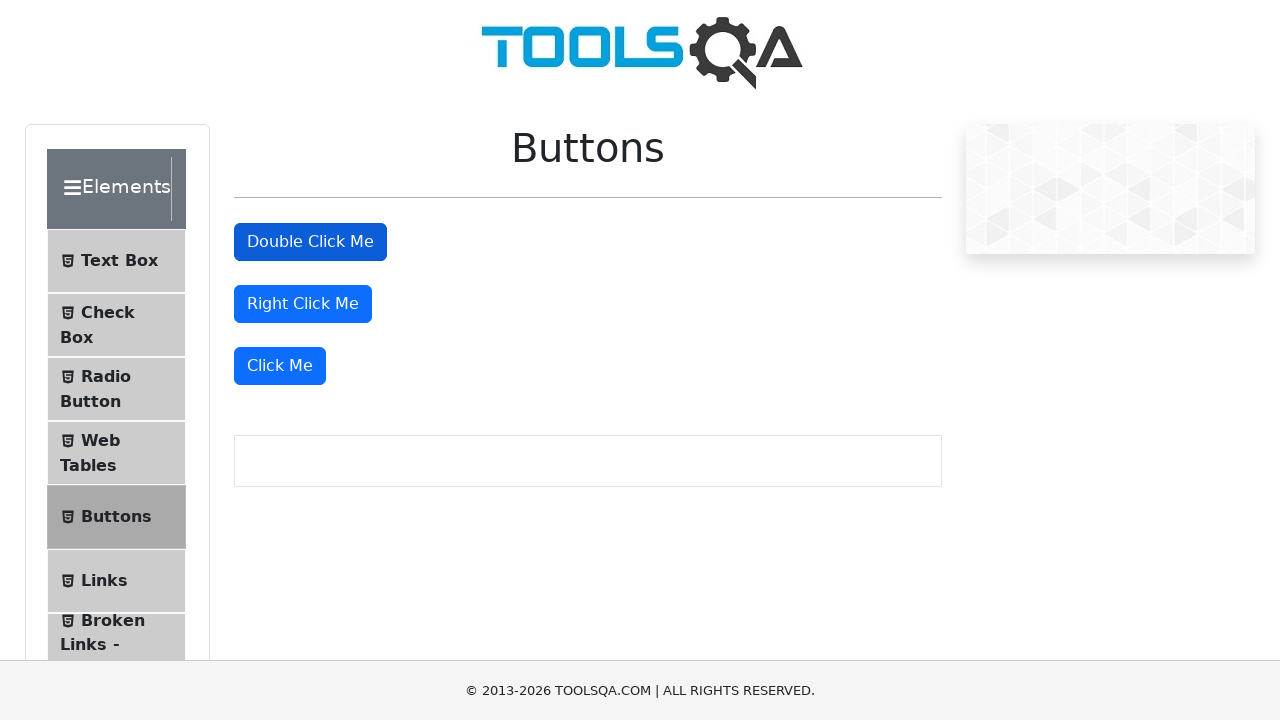

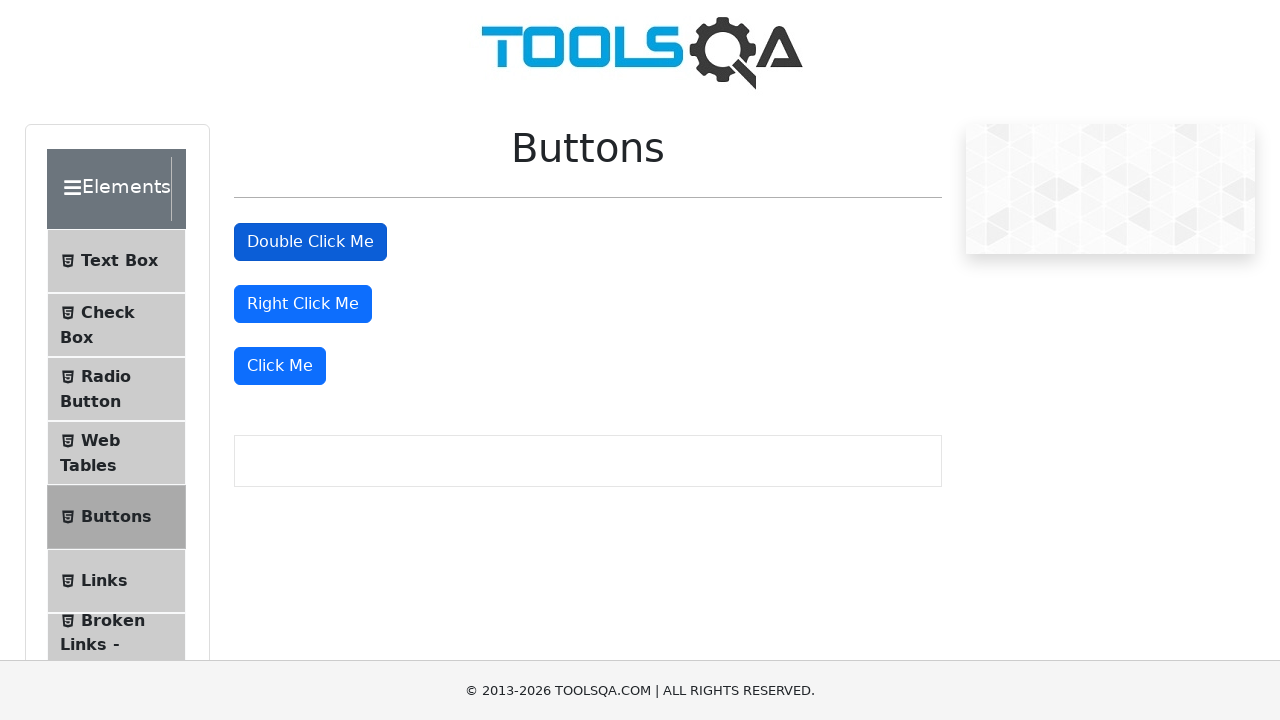